Tests movie ticket booking functionality by entering number of tickets, selecting ticket class, choosing registered user status, entering a promo code, and clicking the Book Now button to verify the final calculated price.

Starting URL: https://muntasir101.github.io/Movie-Ticket-Booking/

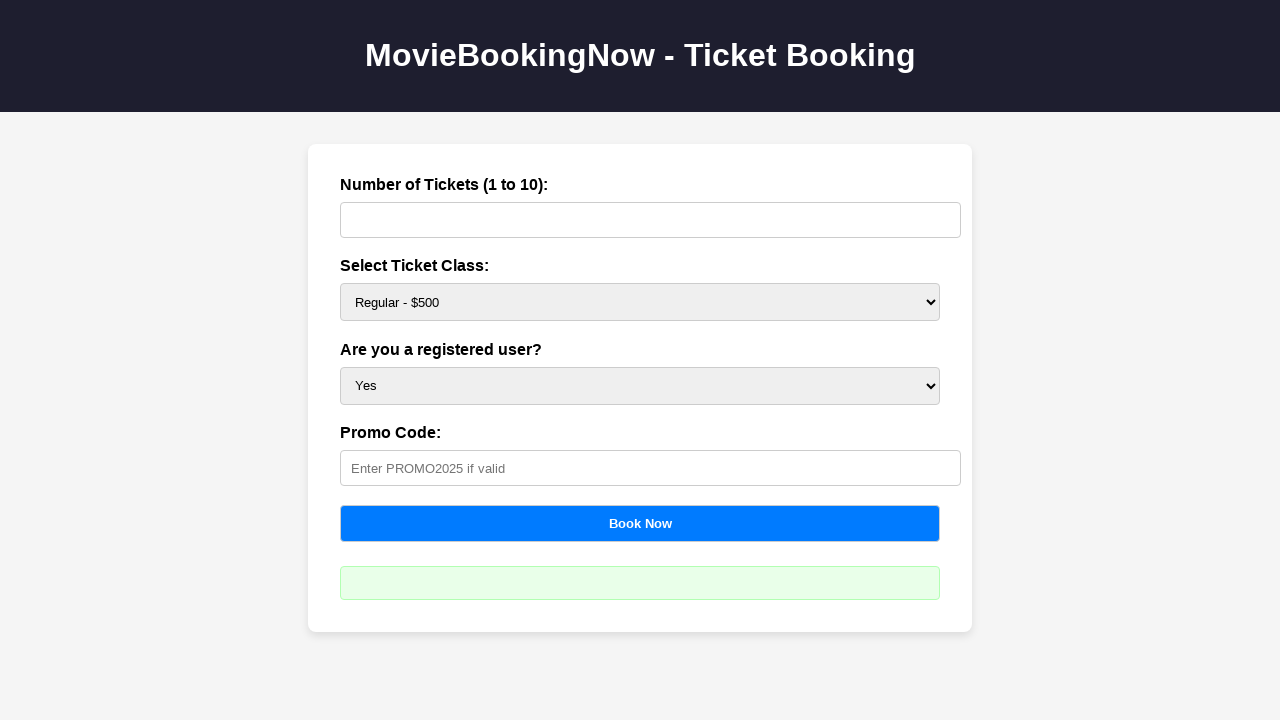

Waited for tickets input field to be available
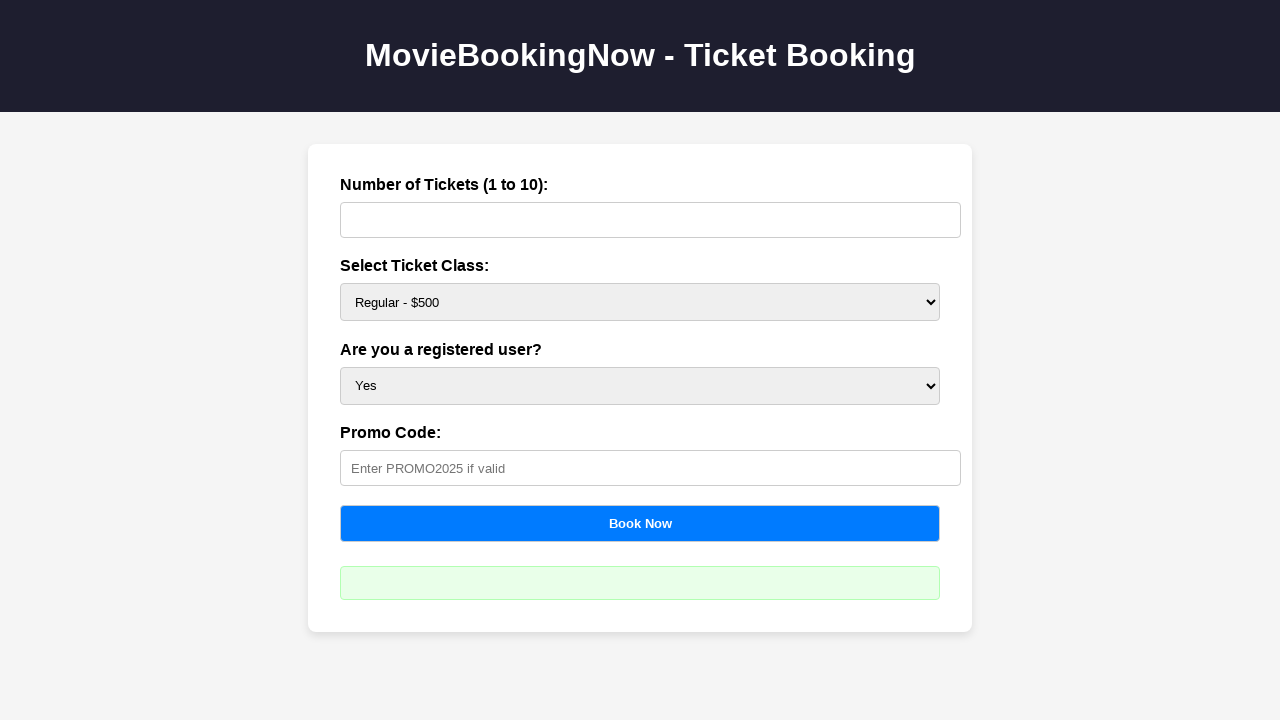

Entered 3 tickets in the tickets field on #tickets
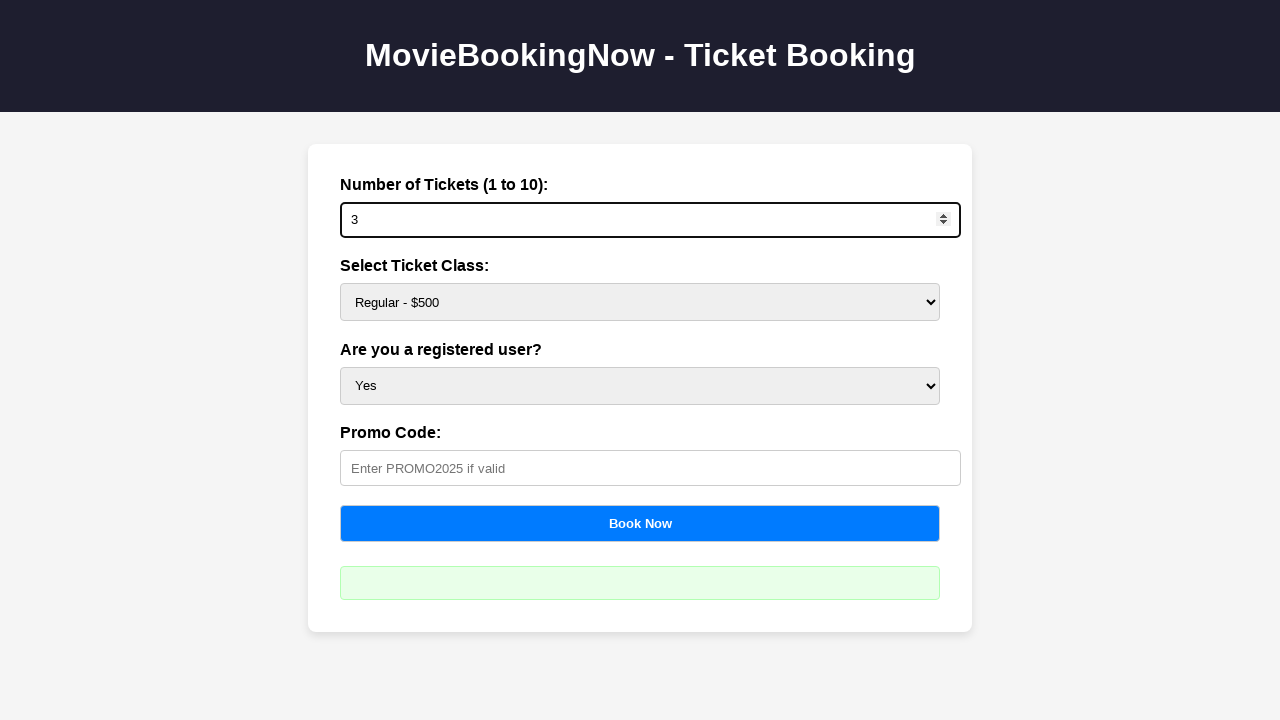

Selected Regular ticket class with price $500 on #price
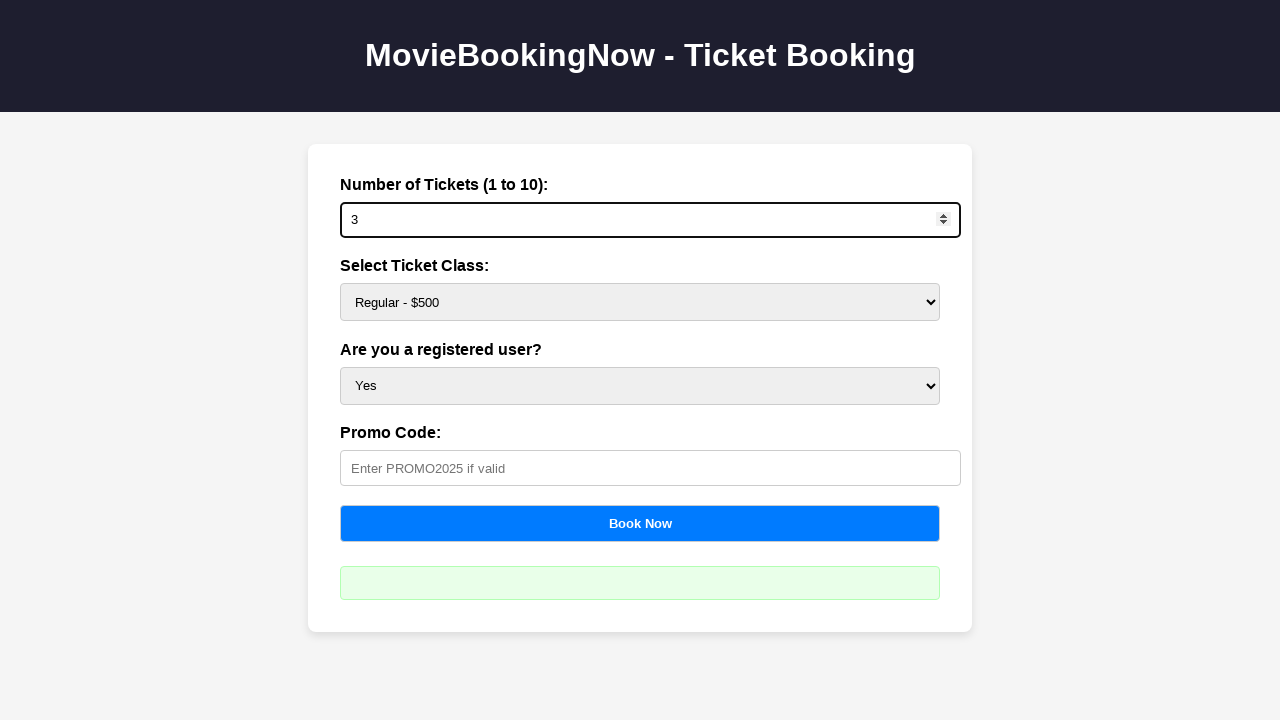

Selected registered user status as yes on #user
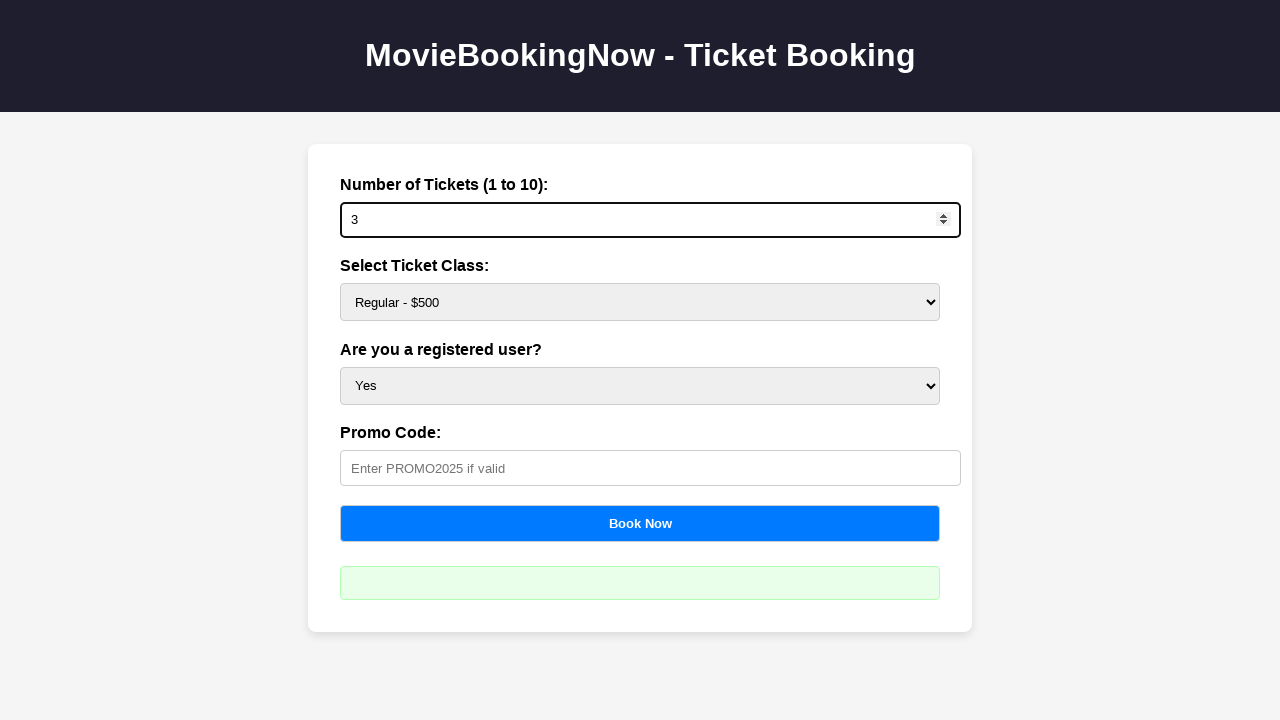

Entered promo code PROMO2026 on #promo
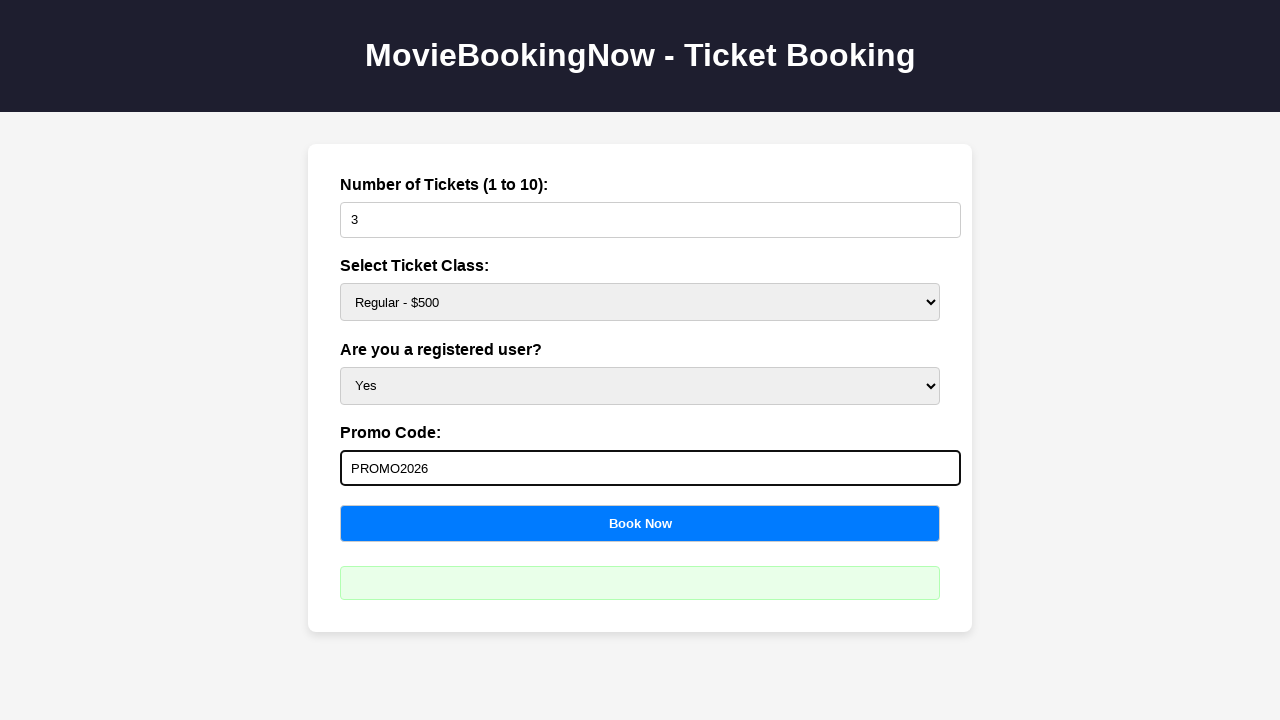

Clicked Book Now button to calculate final price at (640, 523) on button[onclick='calculateBooking()']
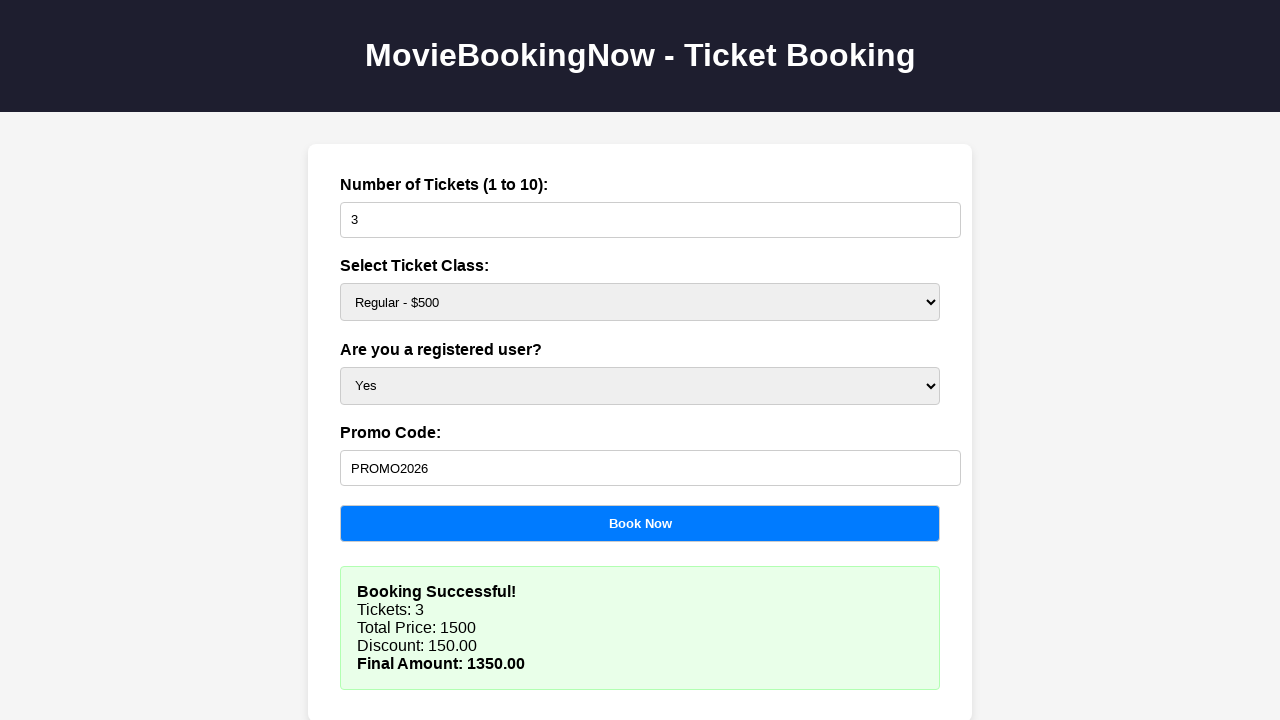

Final calculated price displayed after booking
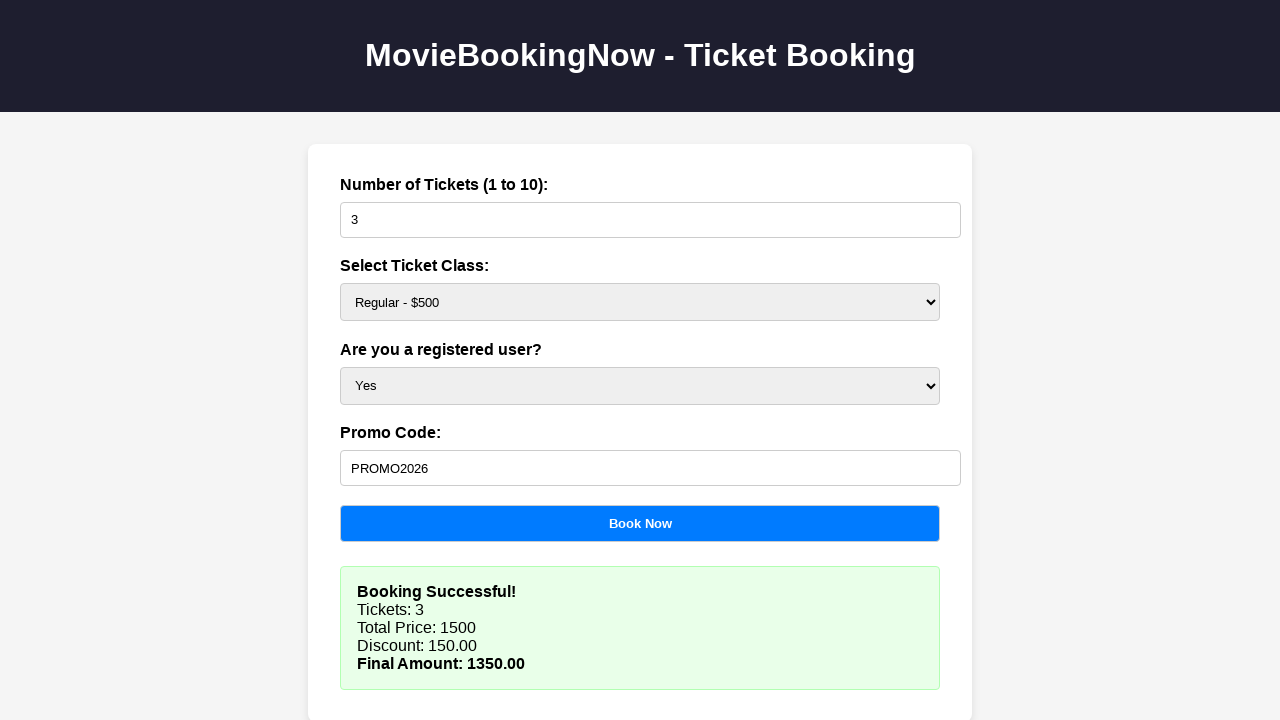

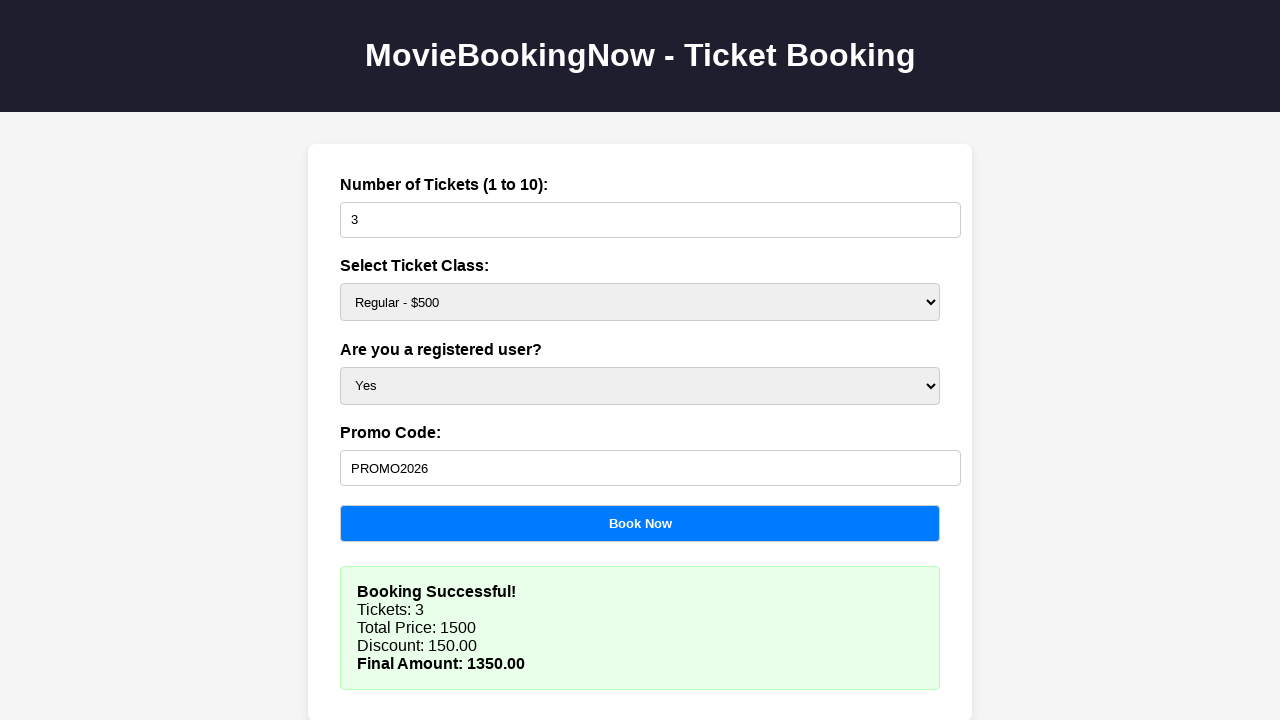